Tests the creation of a new donation point by filling out a registration form with name, email, address details, selecting pet type, and submitting the form

Starting URL: https://petlov.vercel.app/signup

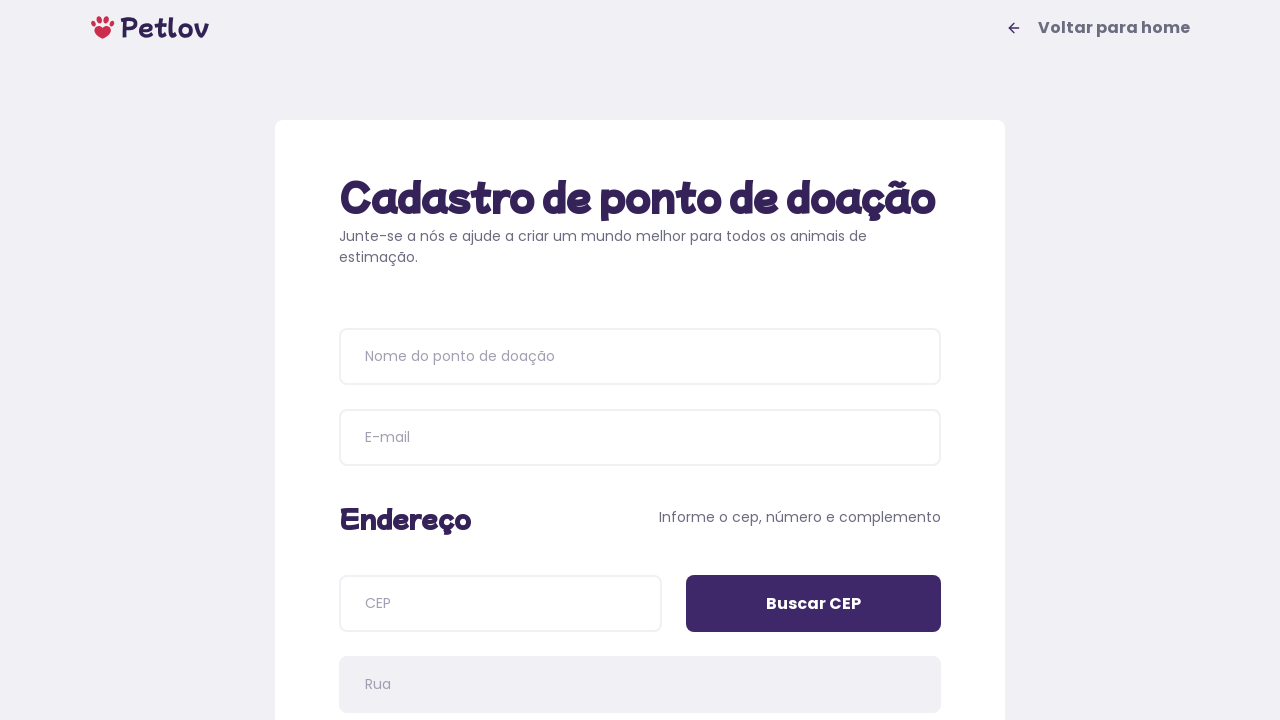

Waited for h1 title to be visible
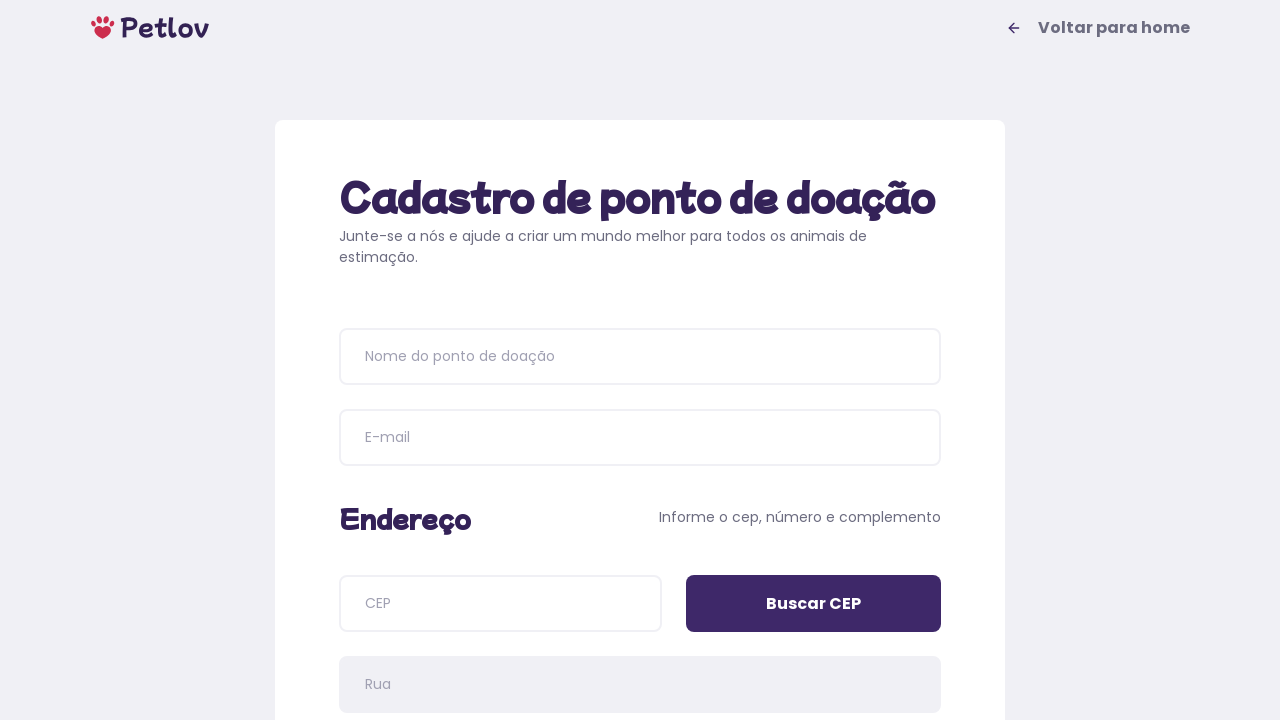

Filled in donation point name 'Maria's Pet Haven' on input[name='name']
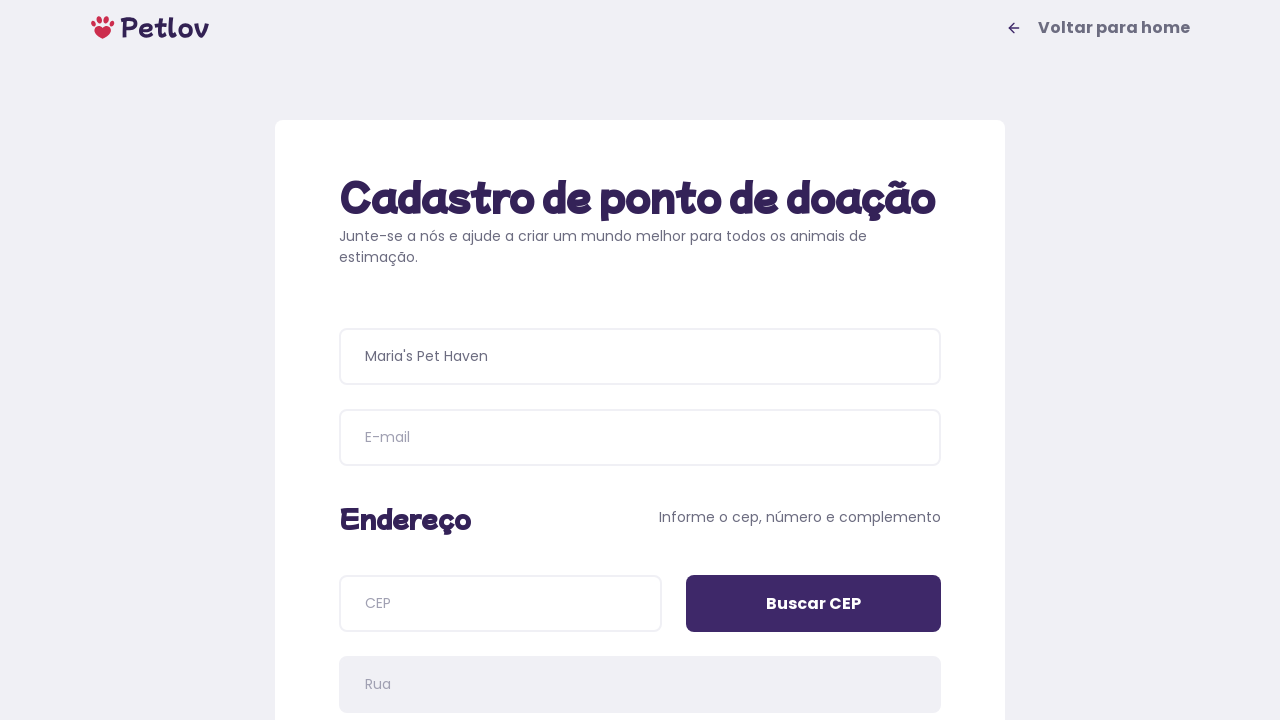

Filled in email 'maria@pethaven.com.br' on input[name='email']
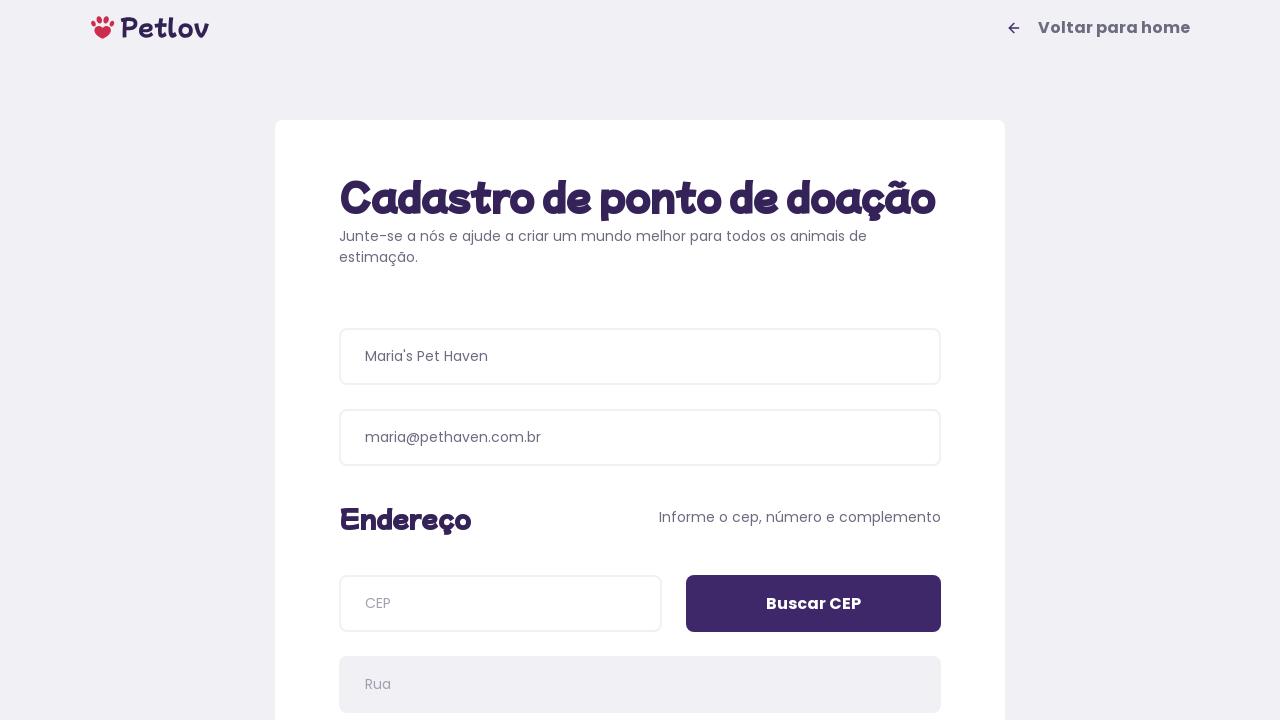

Filled in CEP '04567000' on input[name='cep']
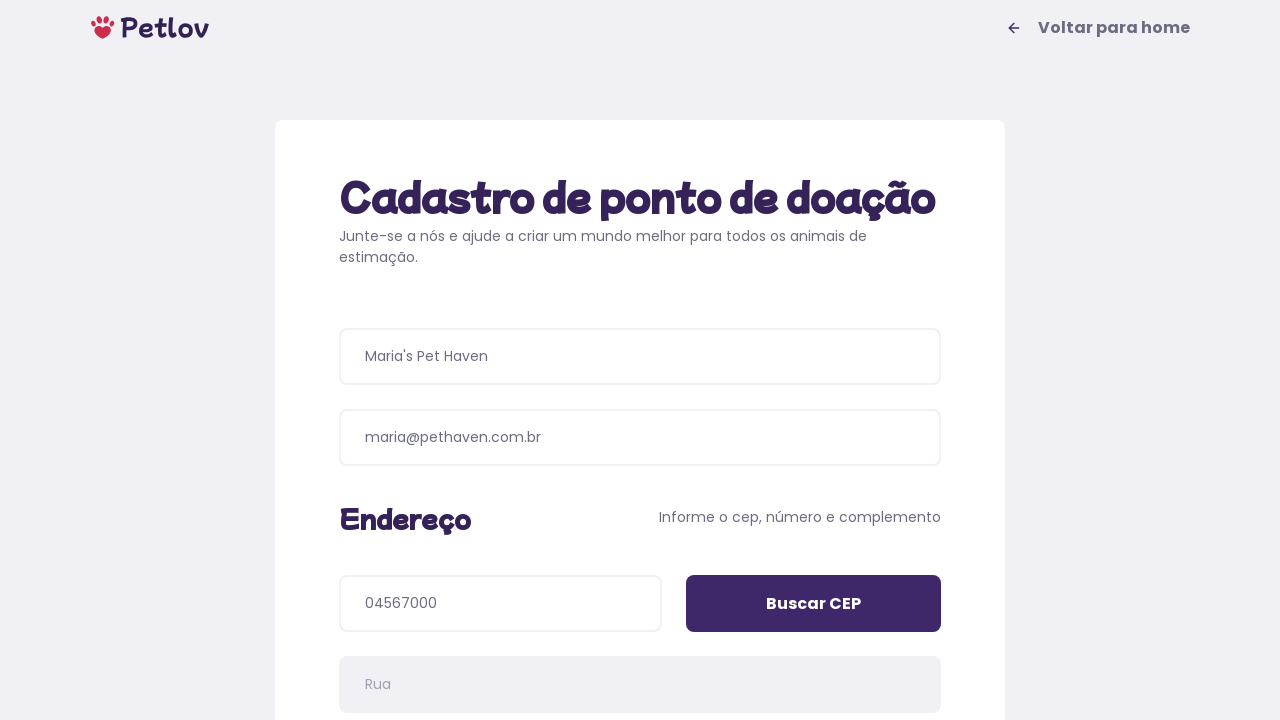

Clicked CEP search button to look up address details at (814, 604) on input[value='Buscar CEP']
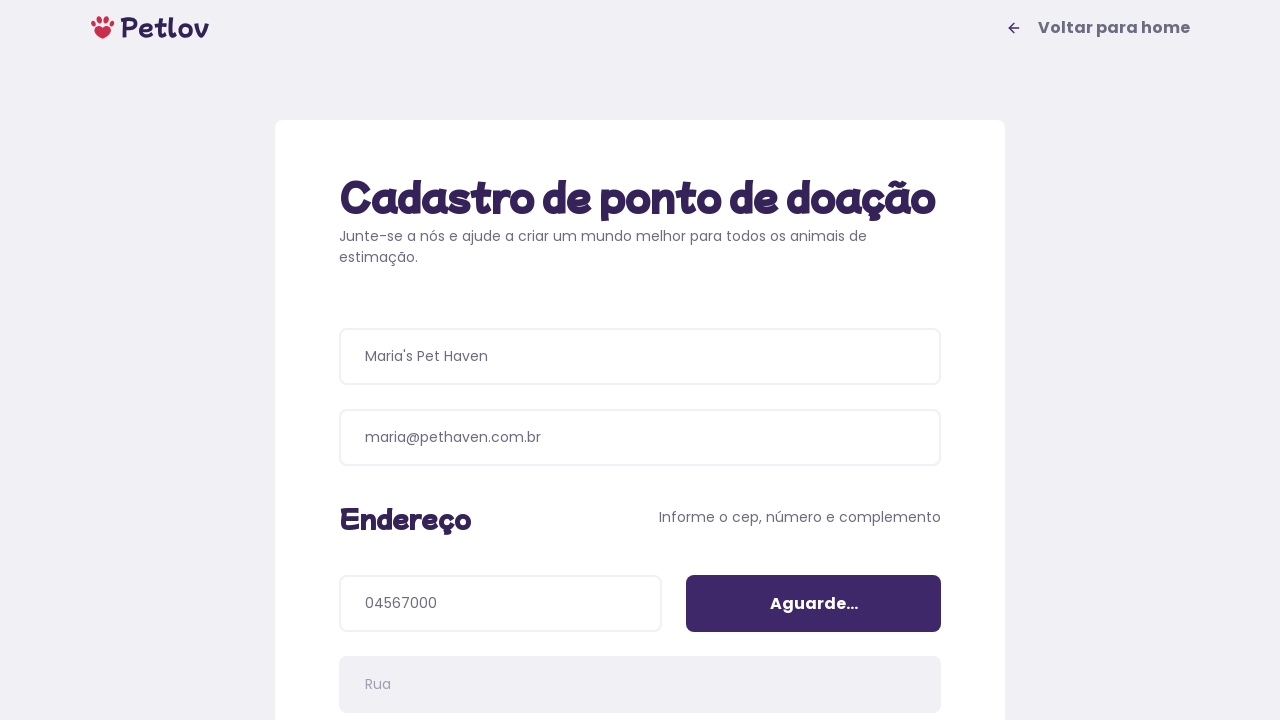

Filled in address number '742' on input[name='addressNumber']
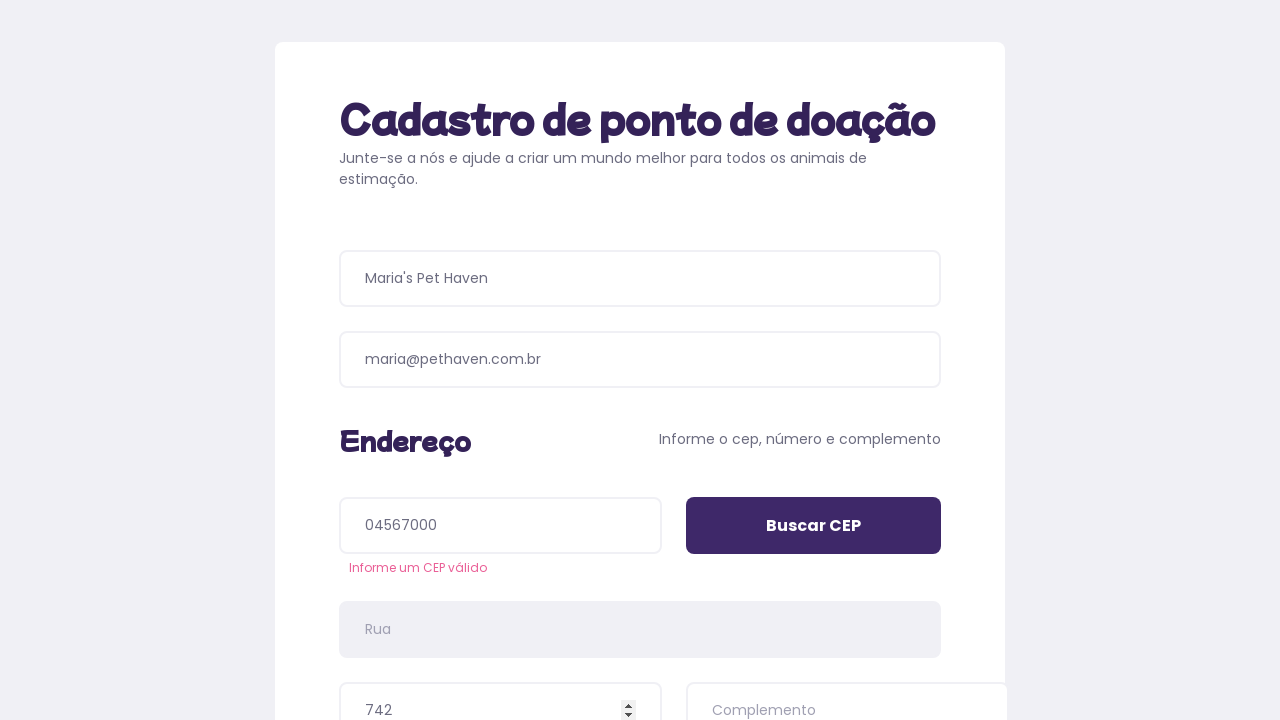

Filled in address details 'Apartment 3A' on input[name='addressDetails']
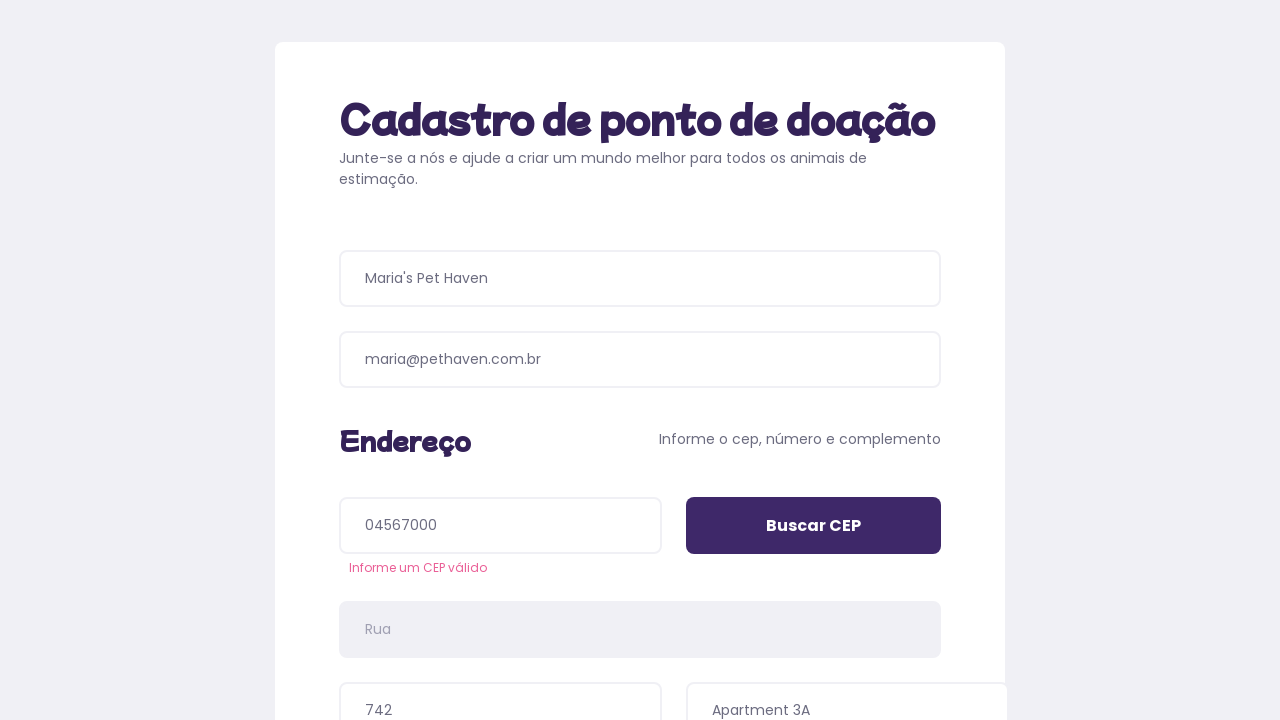

Selected pet type 'Cachorros' (dogs) at (486, 444) on span:has-text('Cachorros')
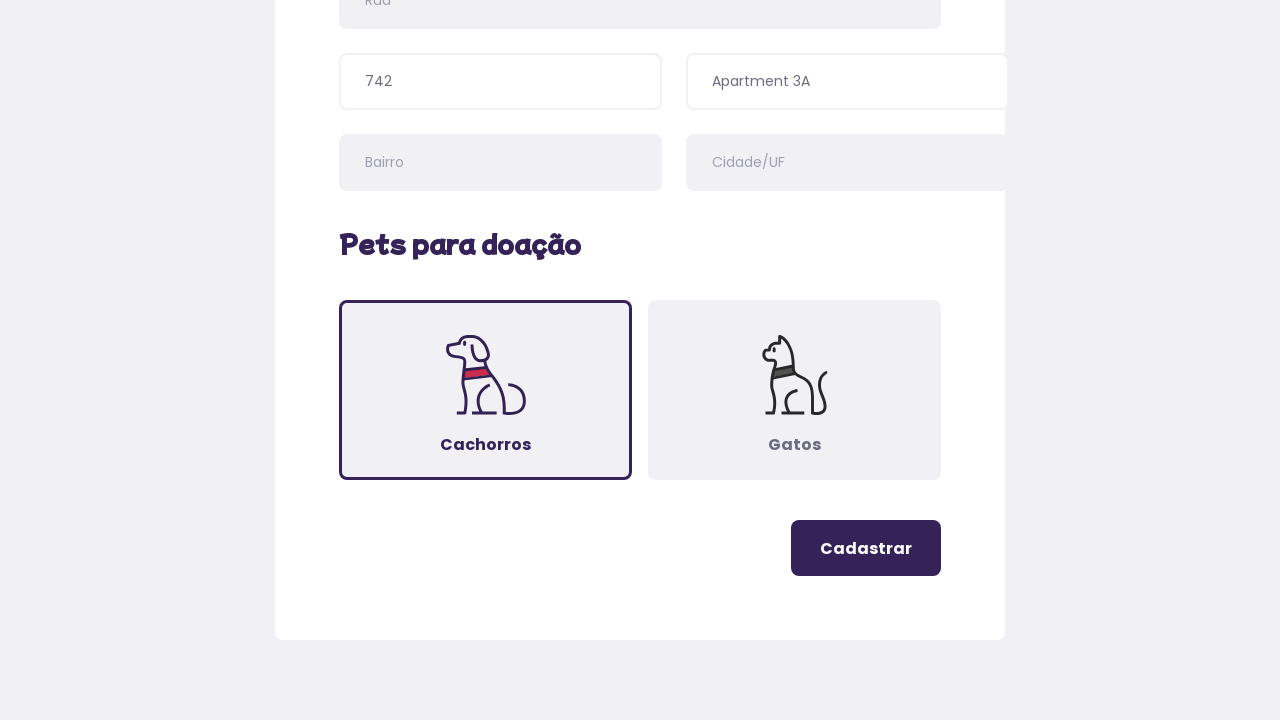

Clicked register button to submit donation point form at (866, 548) on .button-register
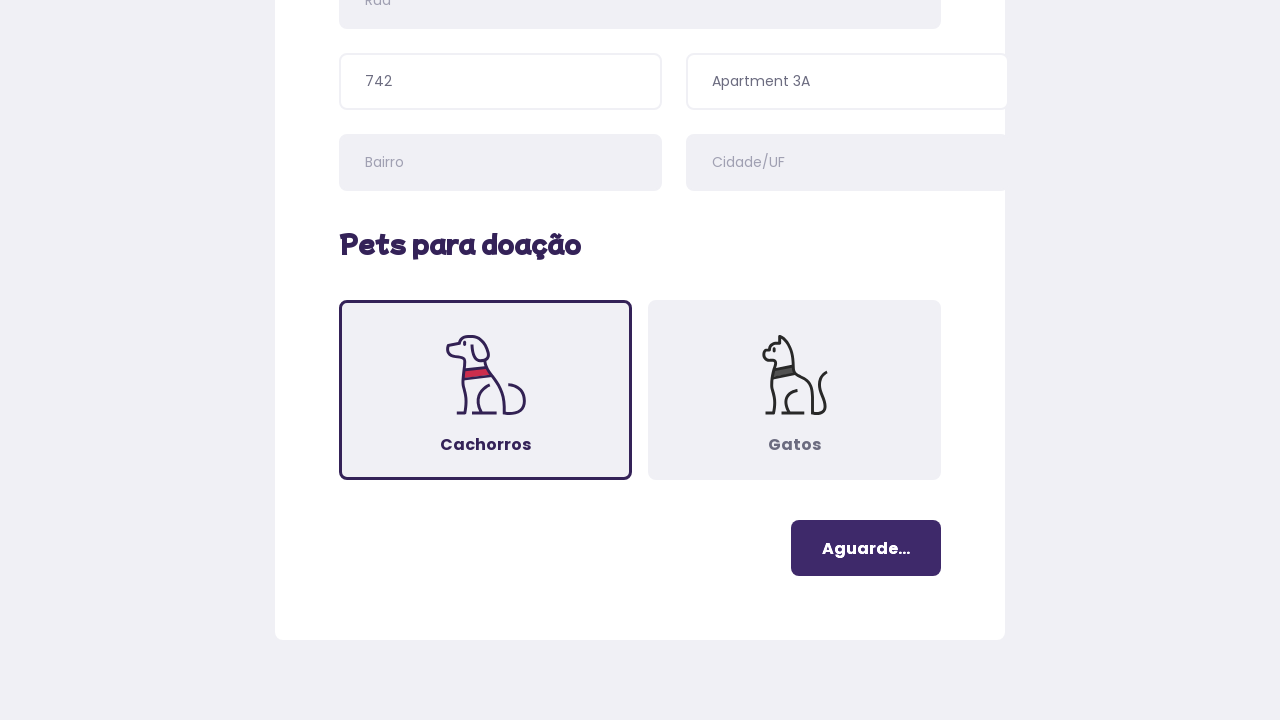

Waited for success page to load - donation point created successfully
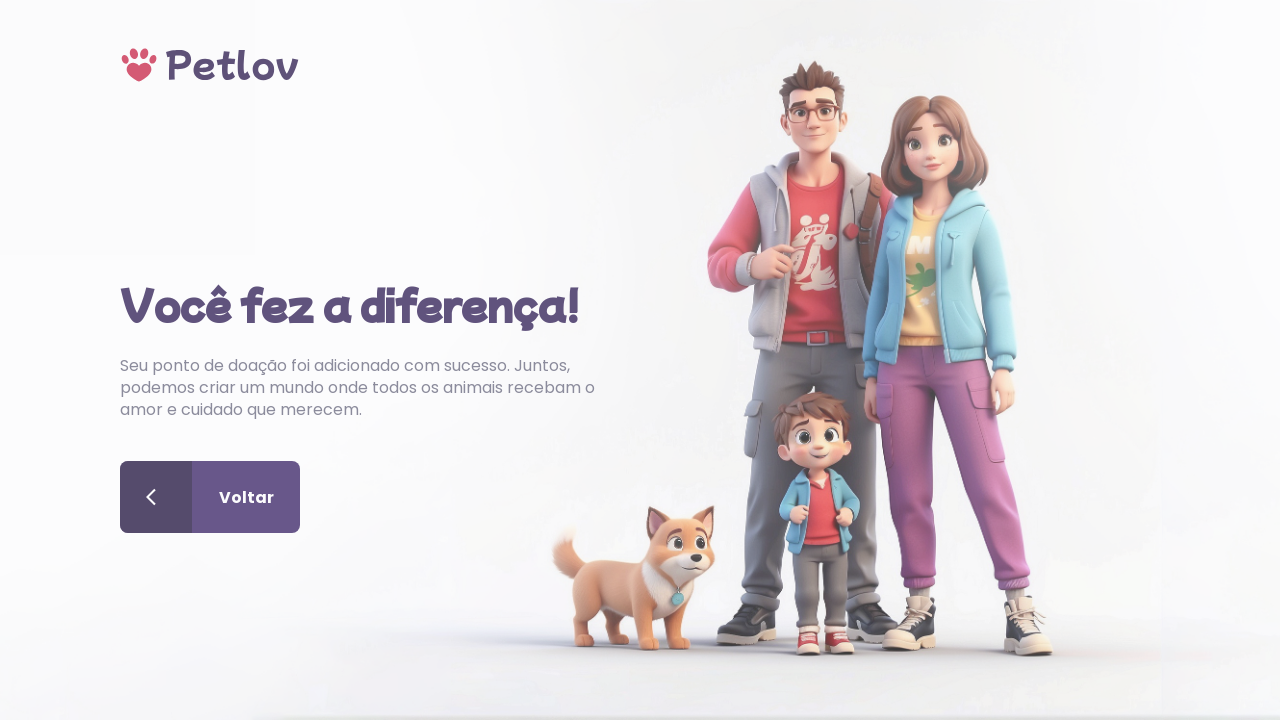

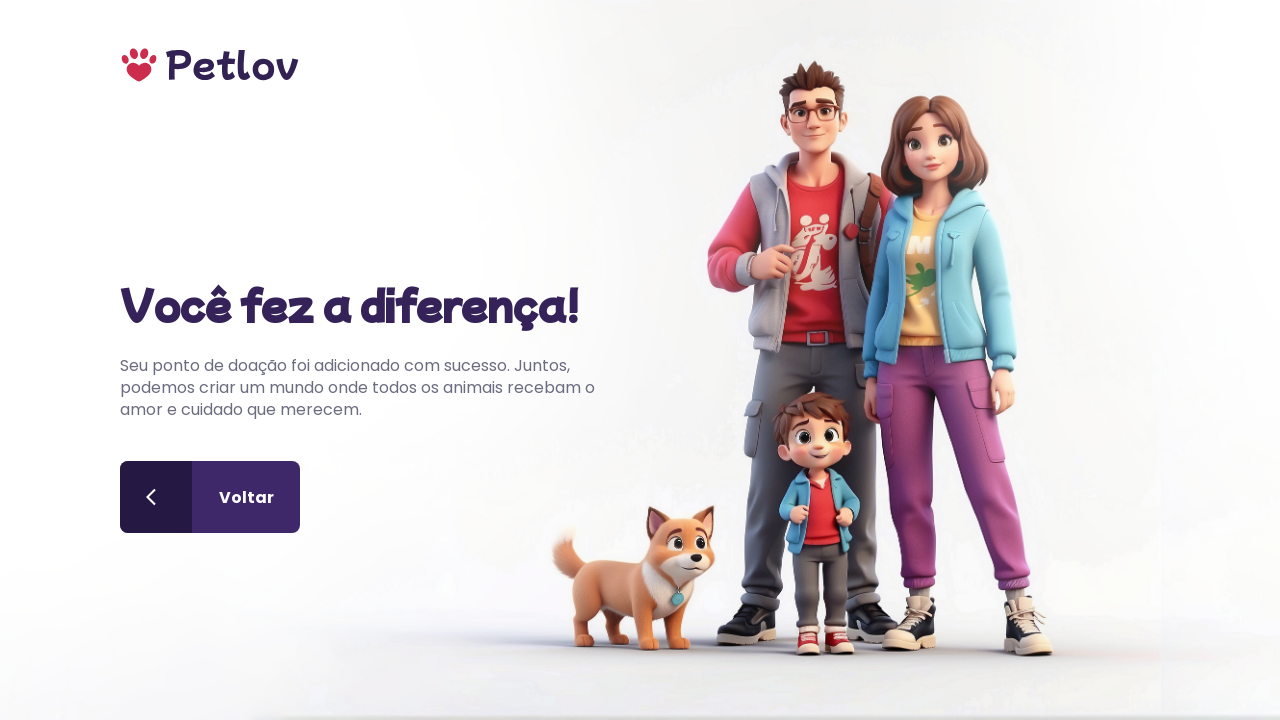